Tests double-click functionality by double-clicking a button and verifying the resulting text change

Starting URL: https://automationfc.github.io/basic-form/index.html

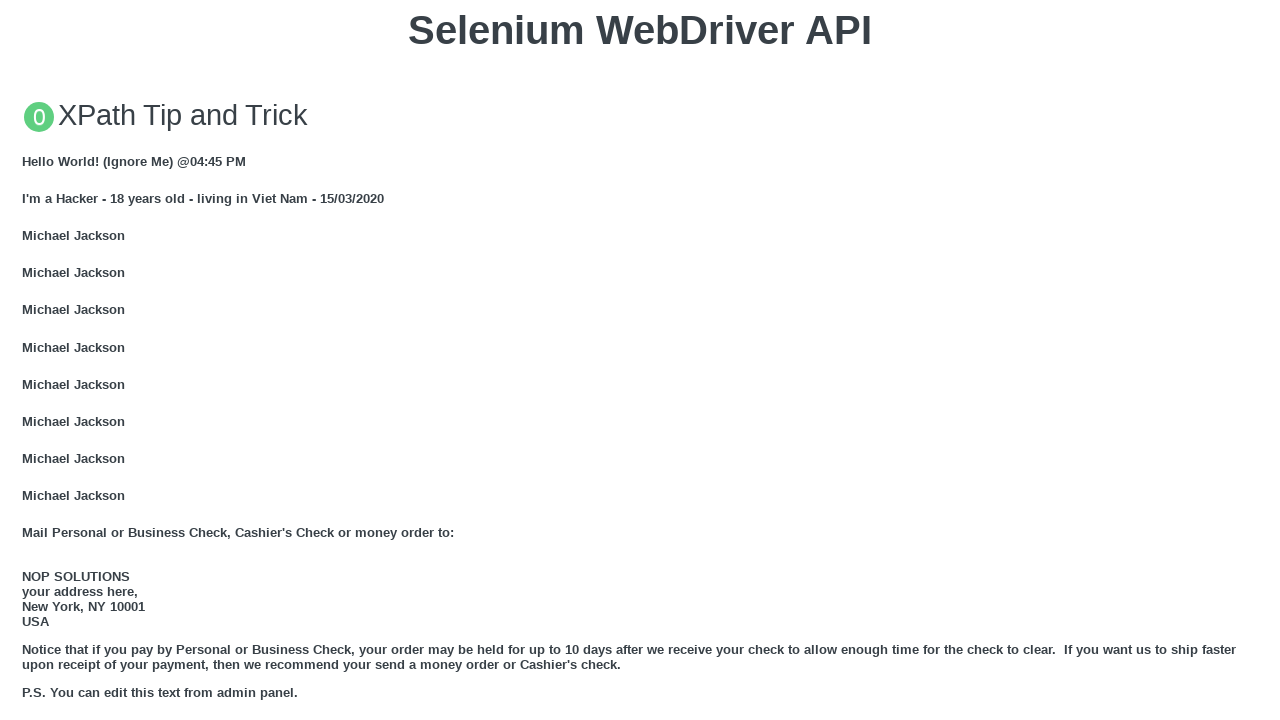

Double-clicked the 'Double click me' button at (640, 361) on xpath=//button[text()='Double click me']
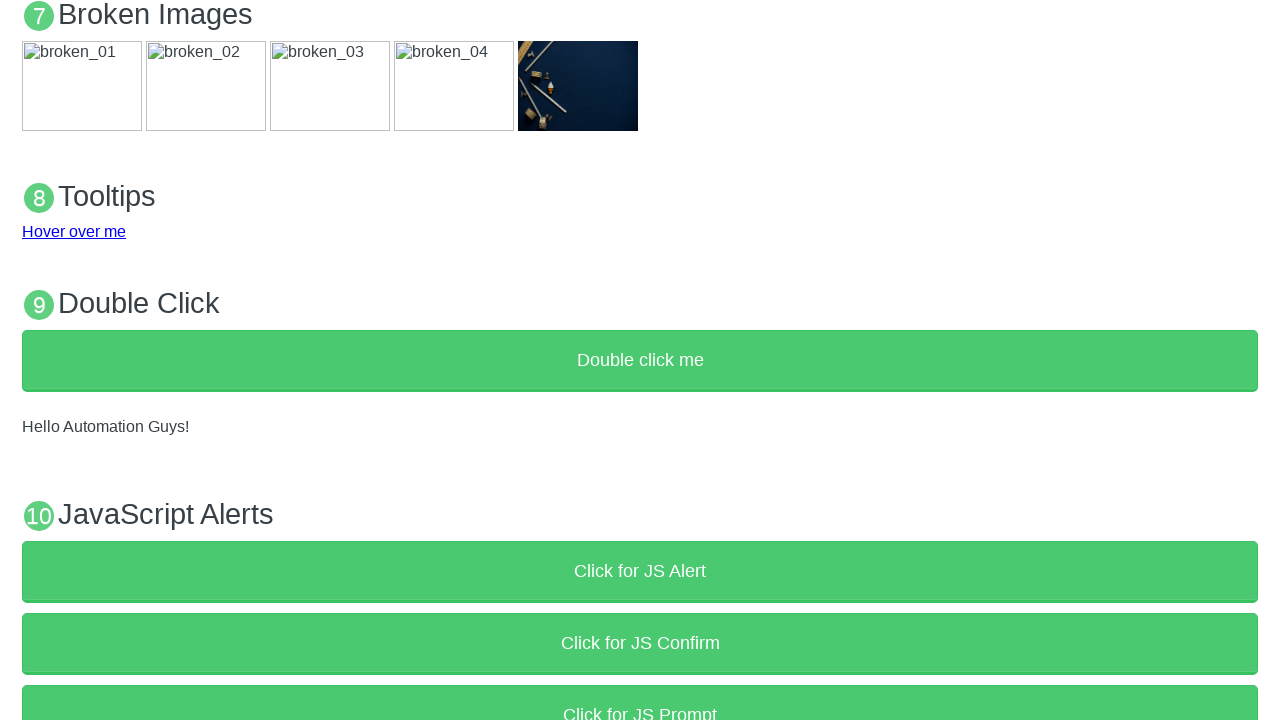

Retrieved text content from demo element
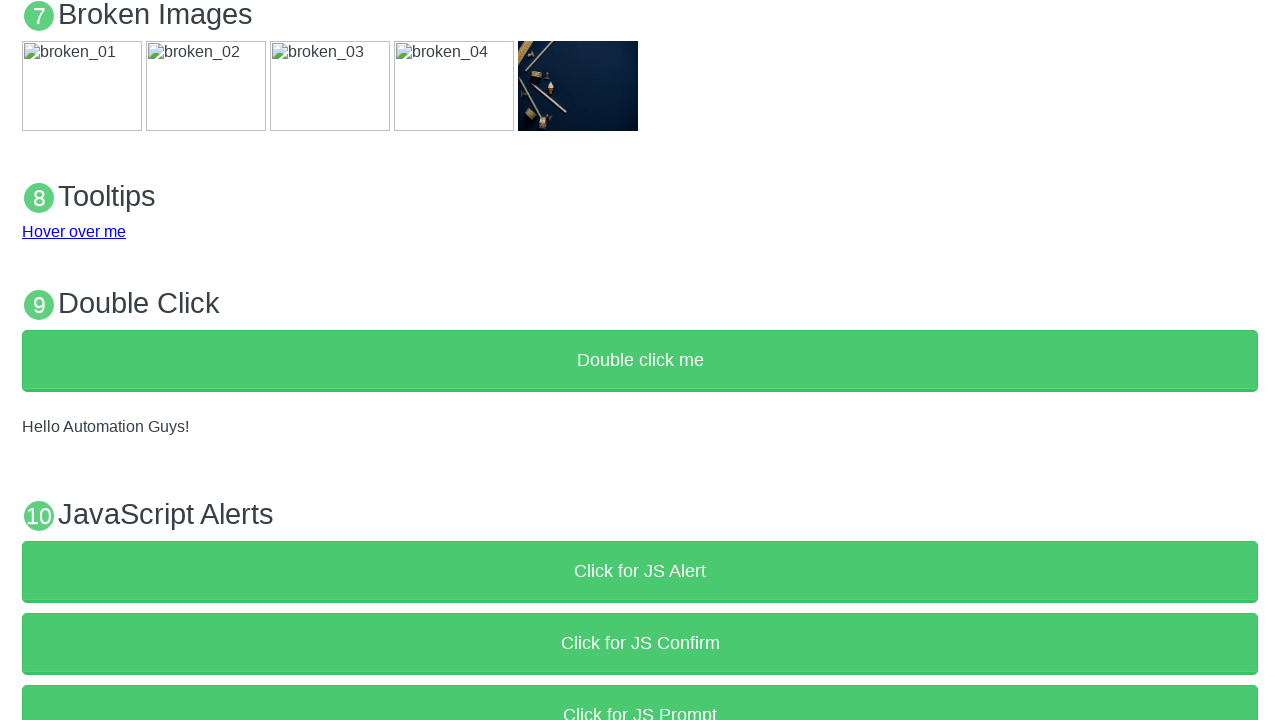

Verified demo text changed to 'Hello Automation Guys!' after double-click
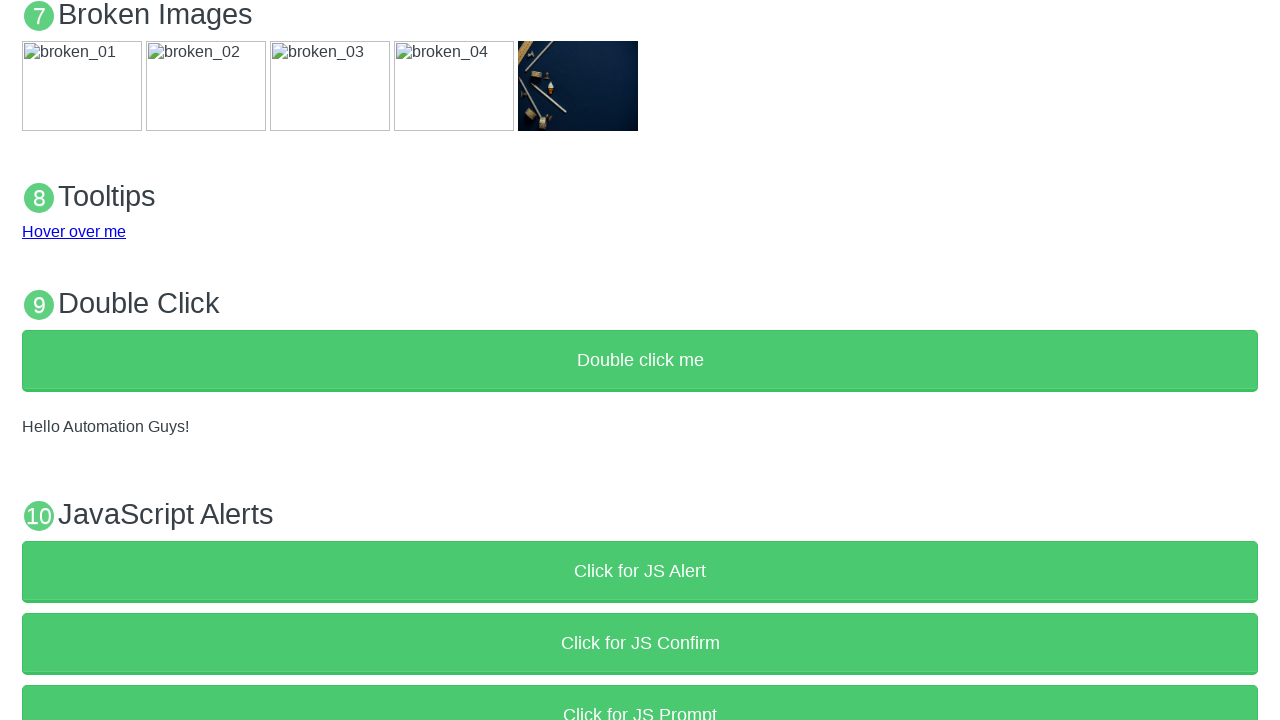

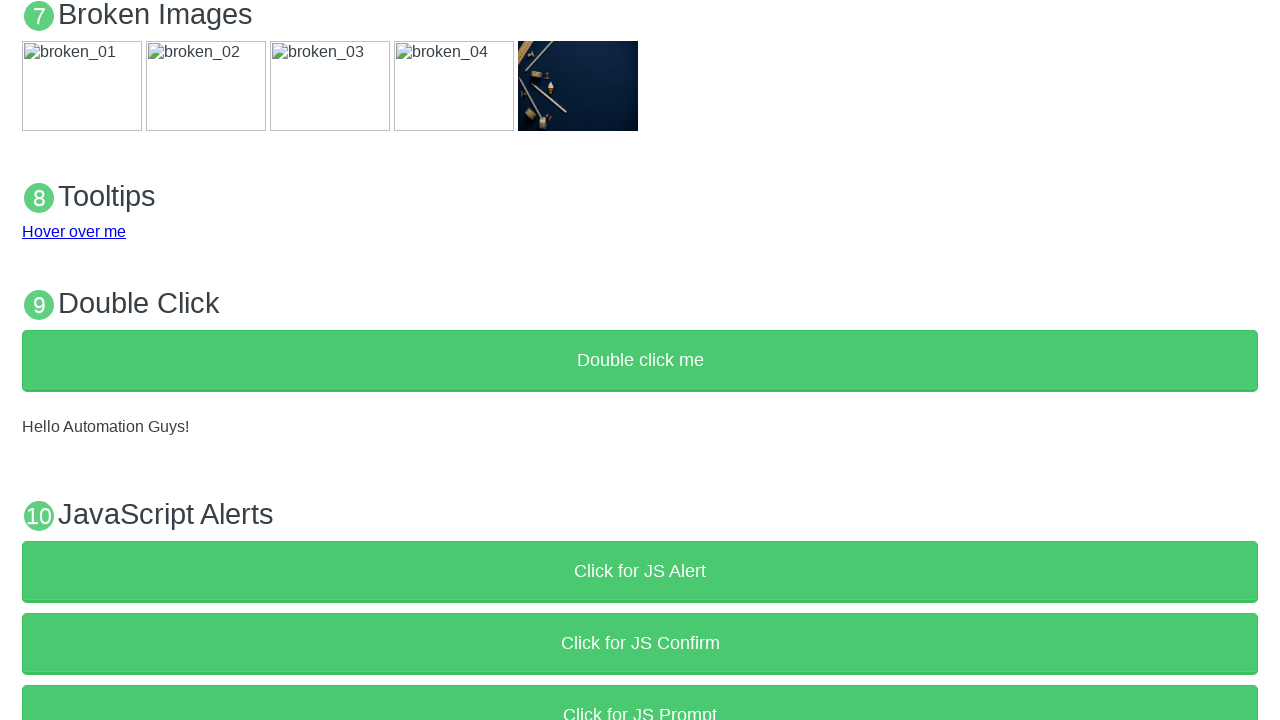